Tests sorting the Due column using semantic class selectors on the second table, verifying ascending order

Starting URL: http://the-internet.herokuapp.com/tables

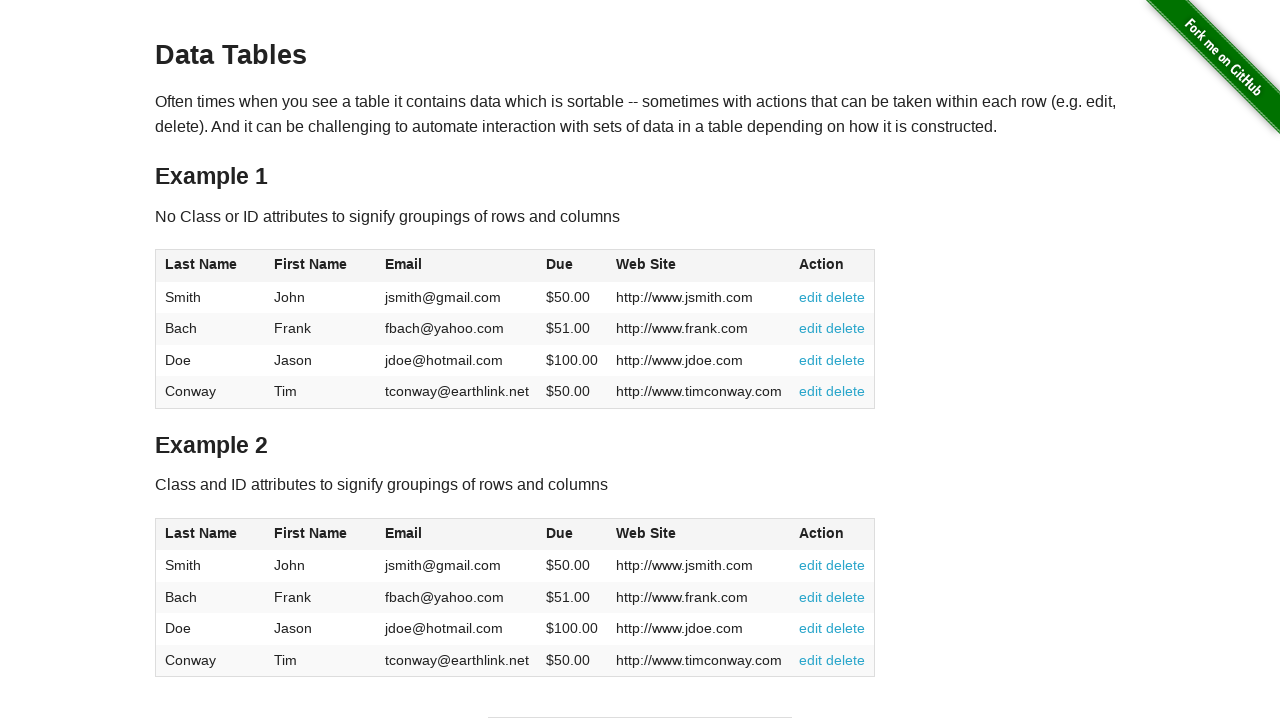

Clicked the Due column header in second table using semantic class selector at (560, 533) on #table2 thead .dues
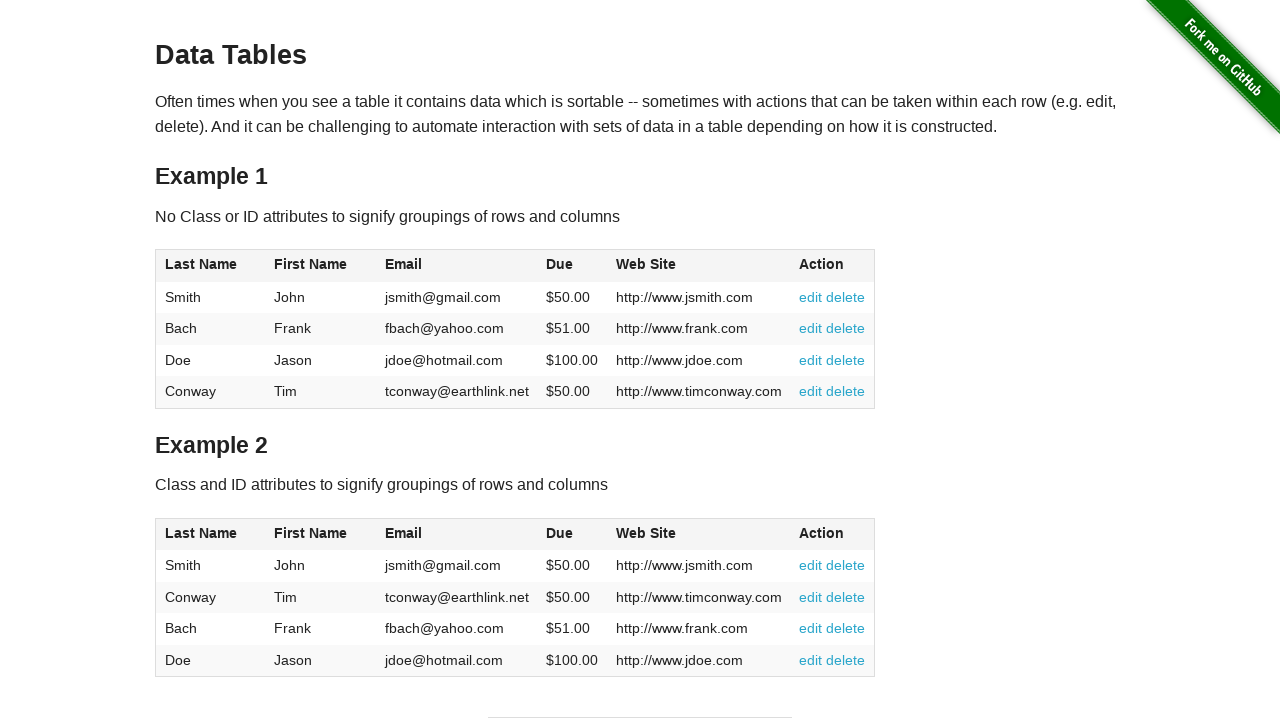

Waited for Due column data to load in table body
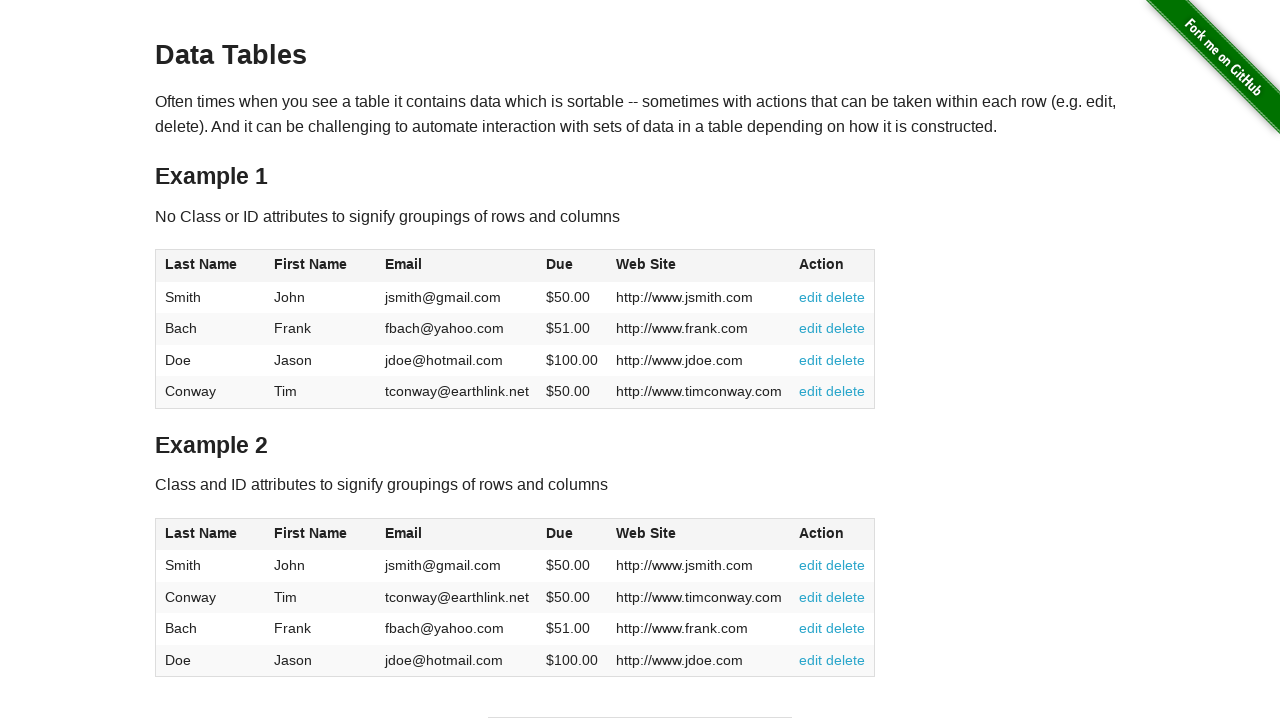

Retrieved all Due column values from second table
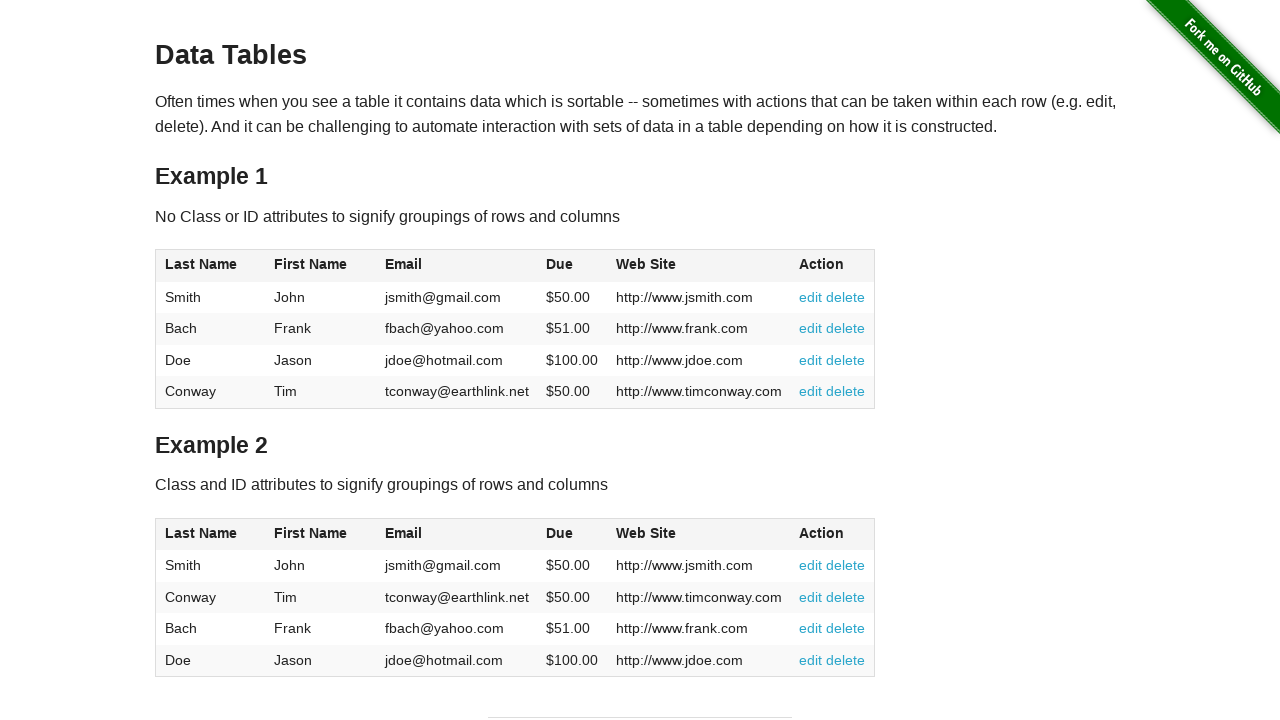

Parsed Due values as floats, removing currency symbols
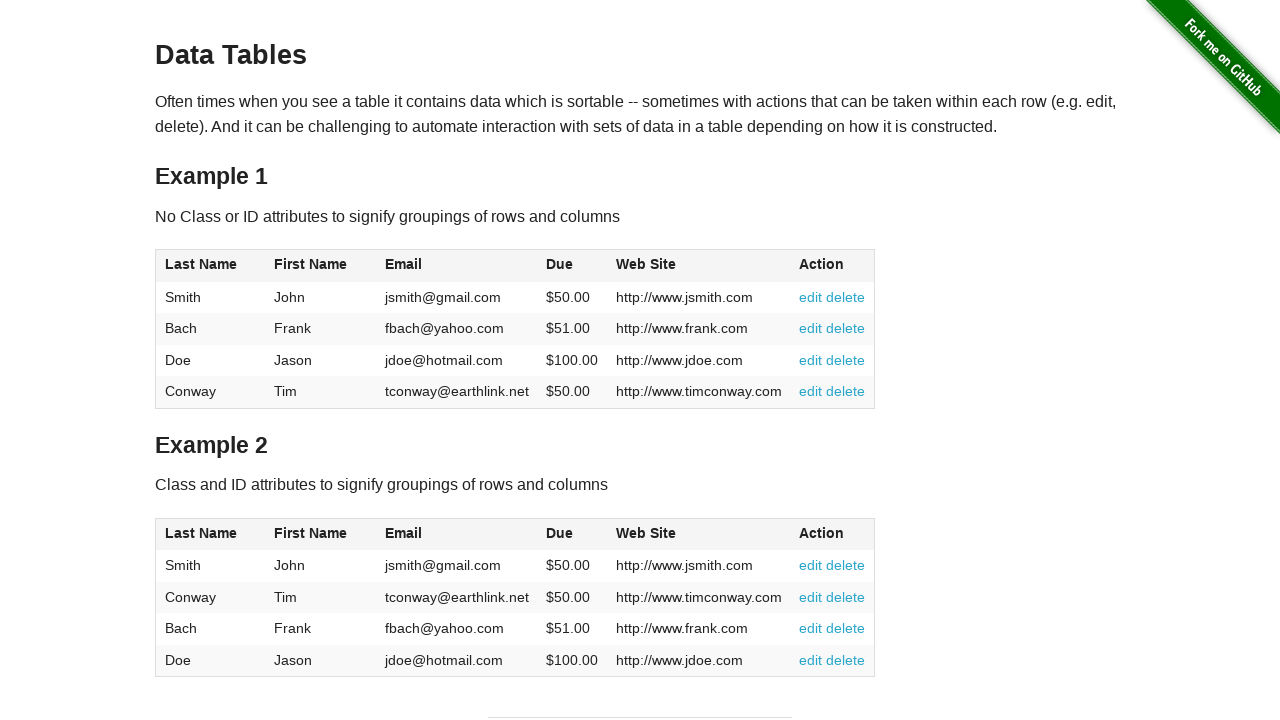

Verified Due column values are in ascending order (position 0 and 1: 50.0 <= 50.0)
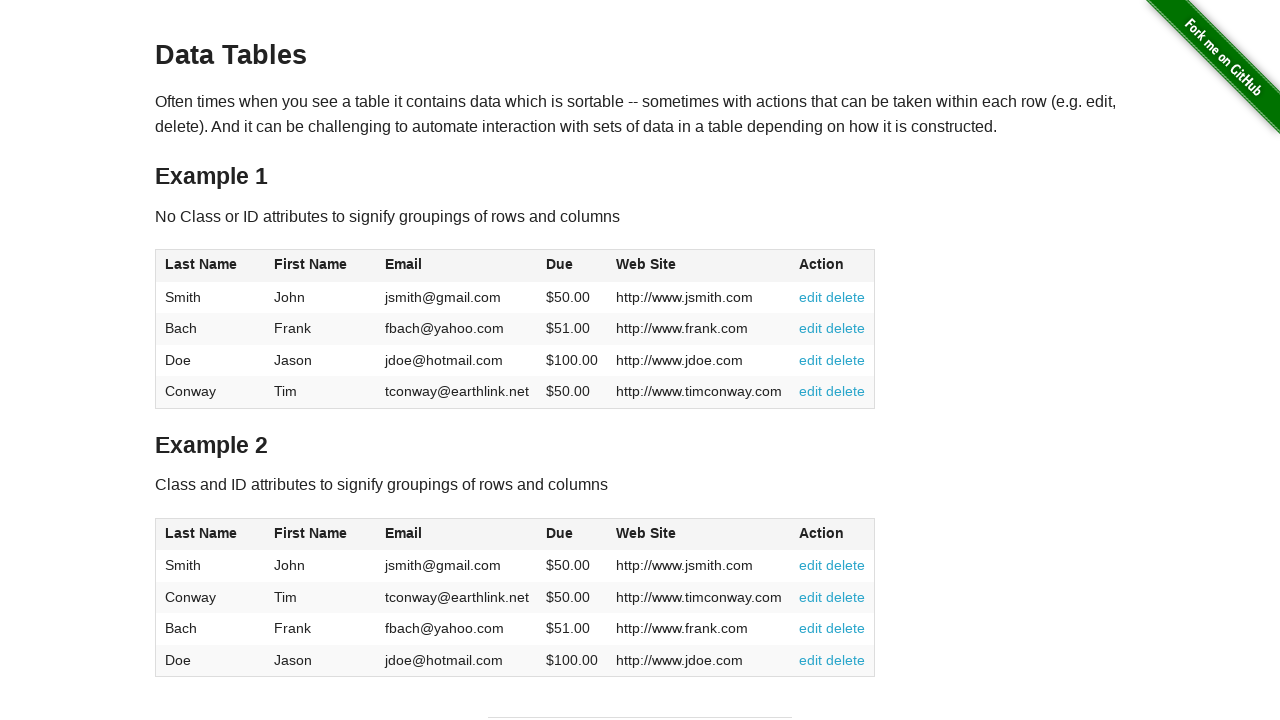

Verified Due column values are in ascending order (position 1 and 2: 50.0 <= 51.0)
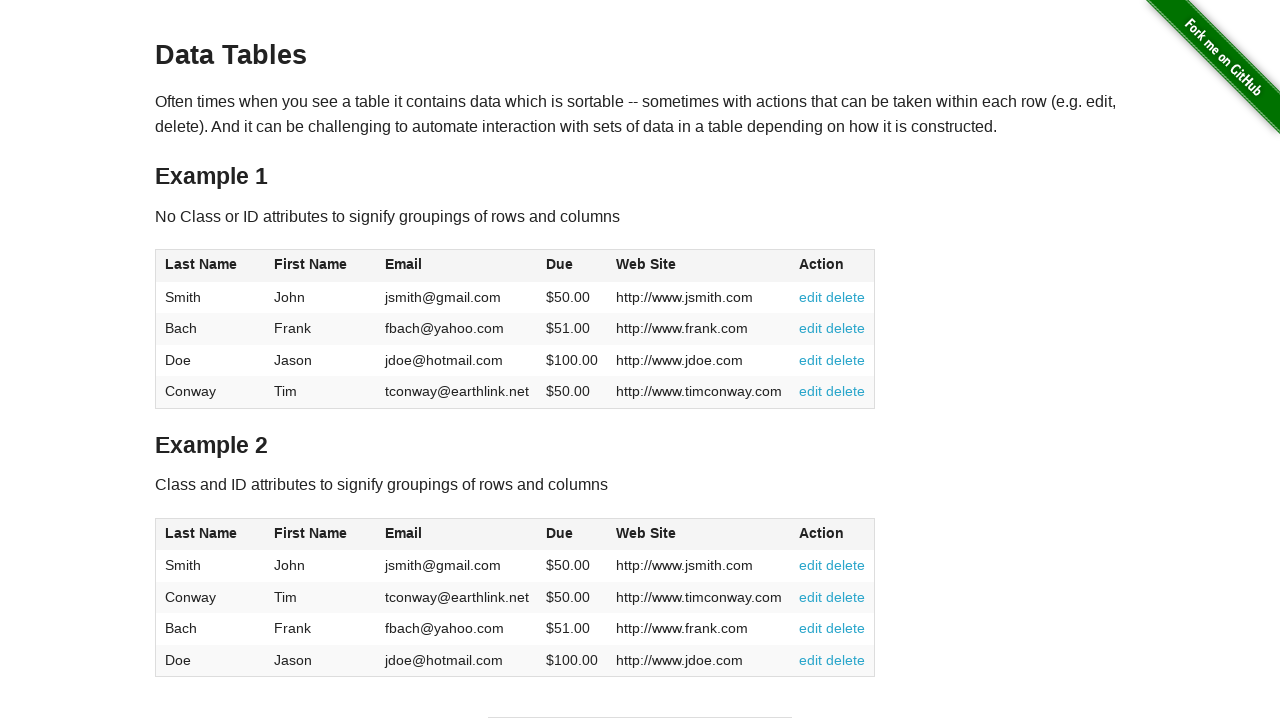

Verified Due column values are in ascending order (position 2 and 3: 51.0 <= 100.0)
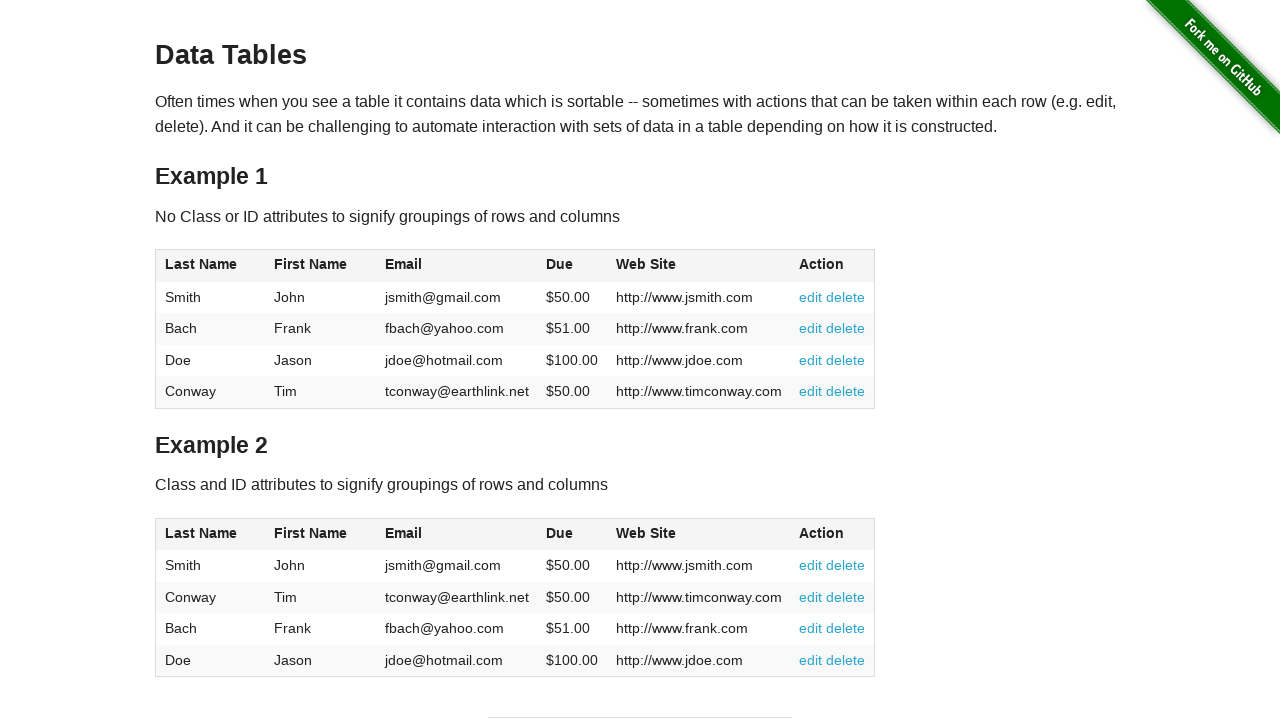

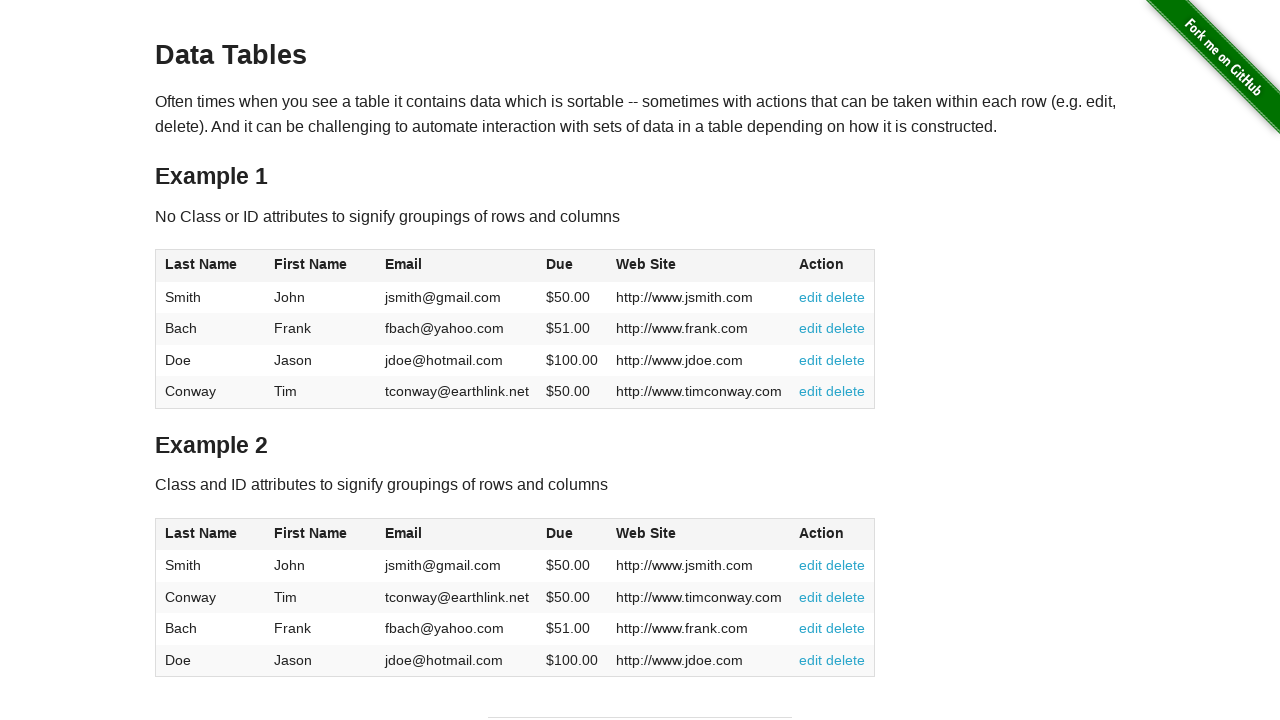